Tests AJAX functionality by clicking a button and waiting for a success banner to appear after an asynchronous operation

Starting URL: http://uitestingplayground.com/ajax

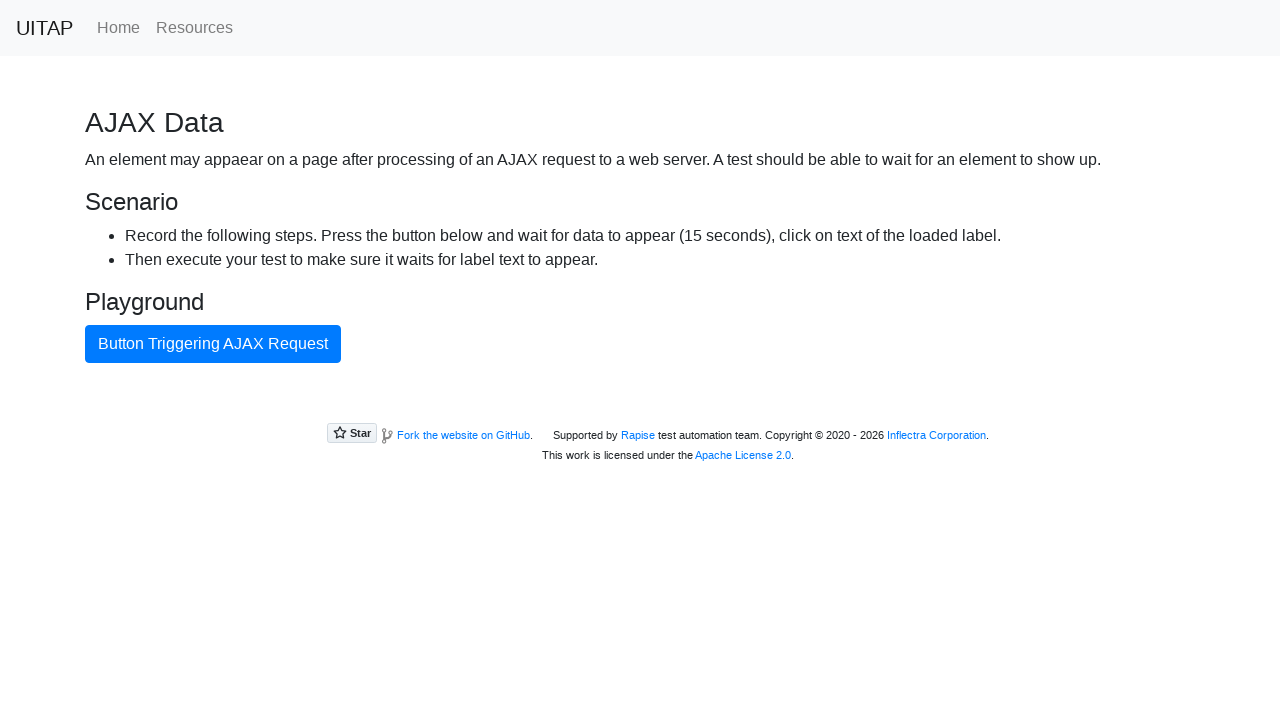

Clicked the AJAX button to trigger asynchronous operation at (213, 344) on #ajaxButton
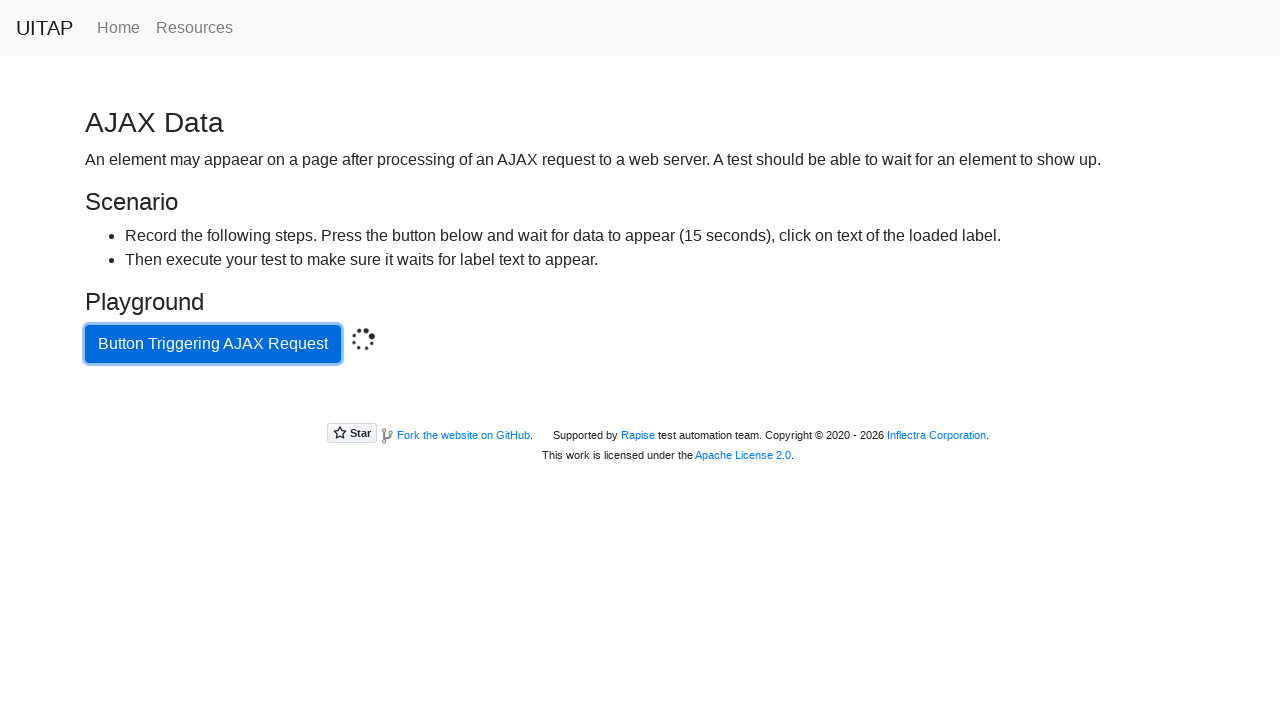

Success banner appeared after AJAX operation completed
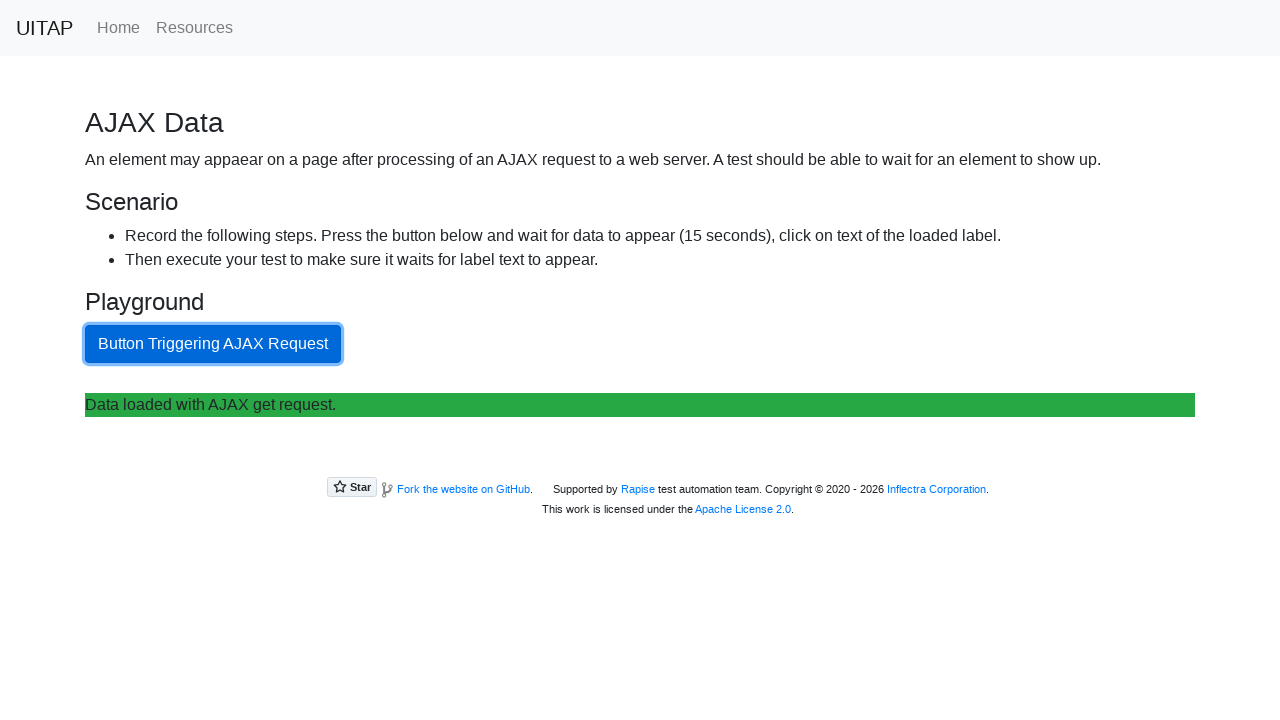

Located the success banner element
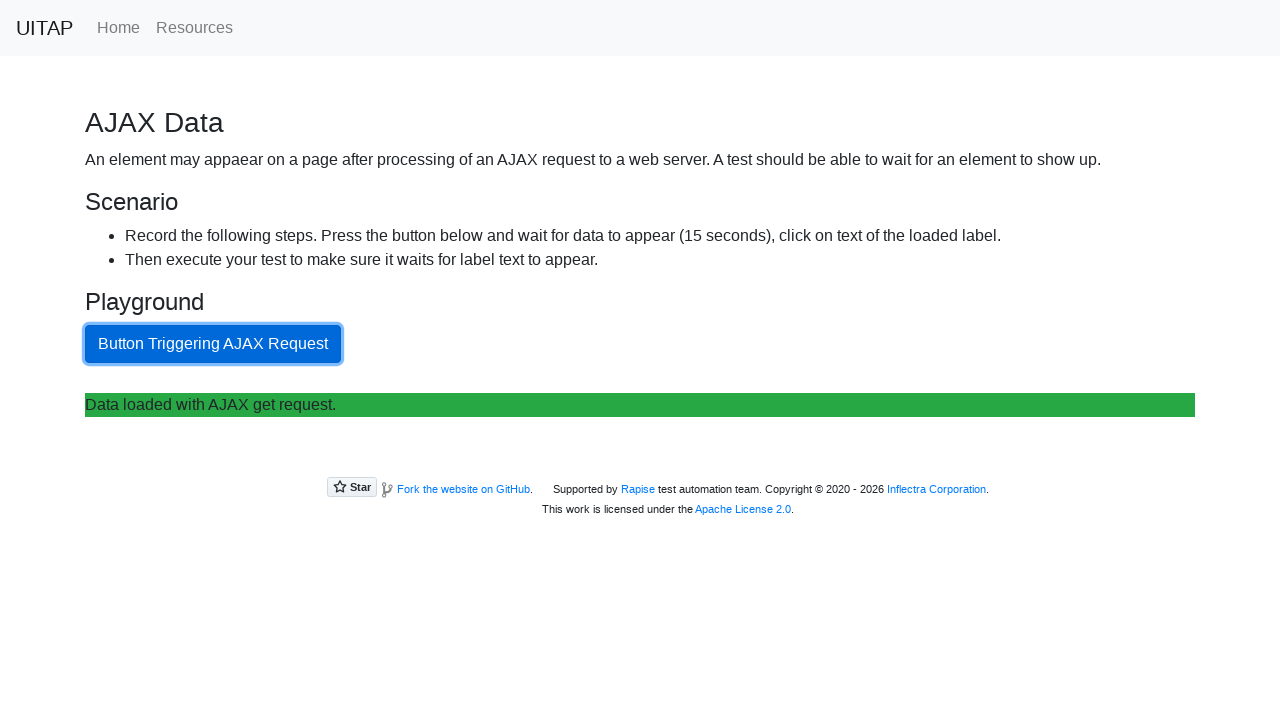

Retrieved success banner text: Data loaded with AJAX get request.
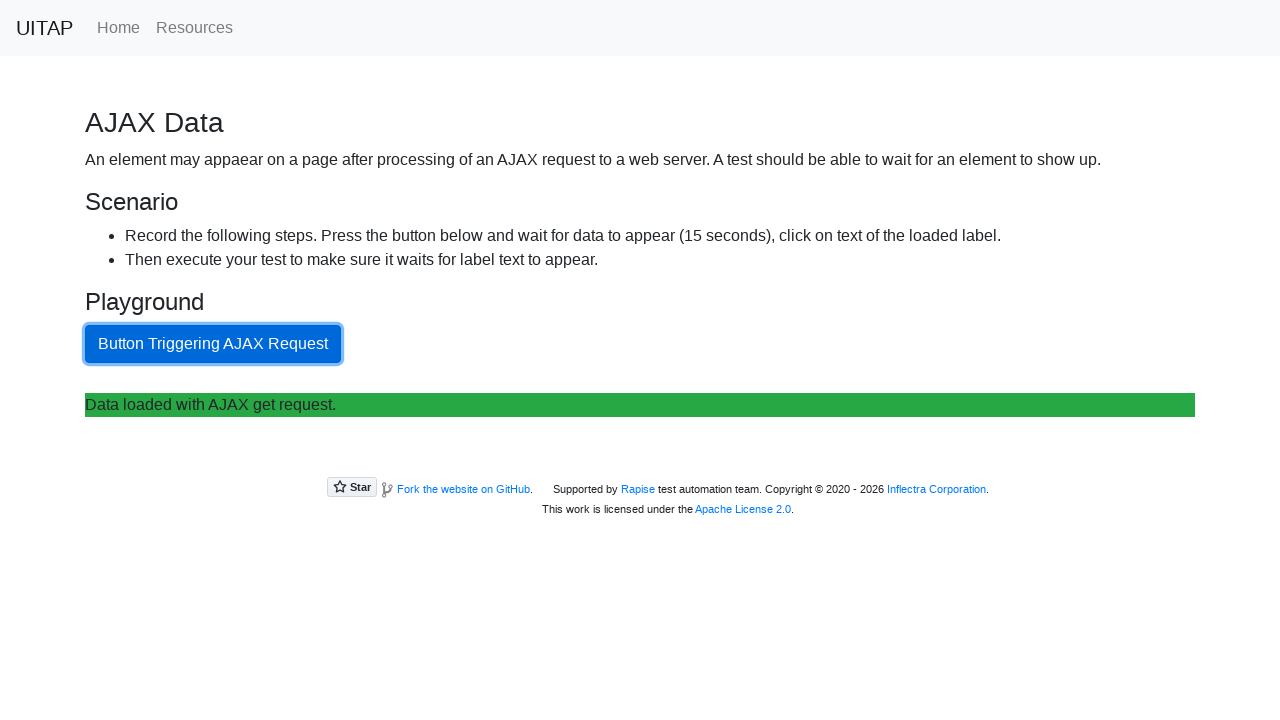

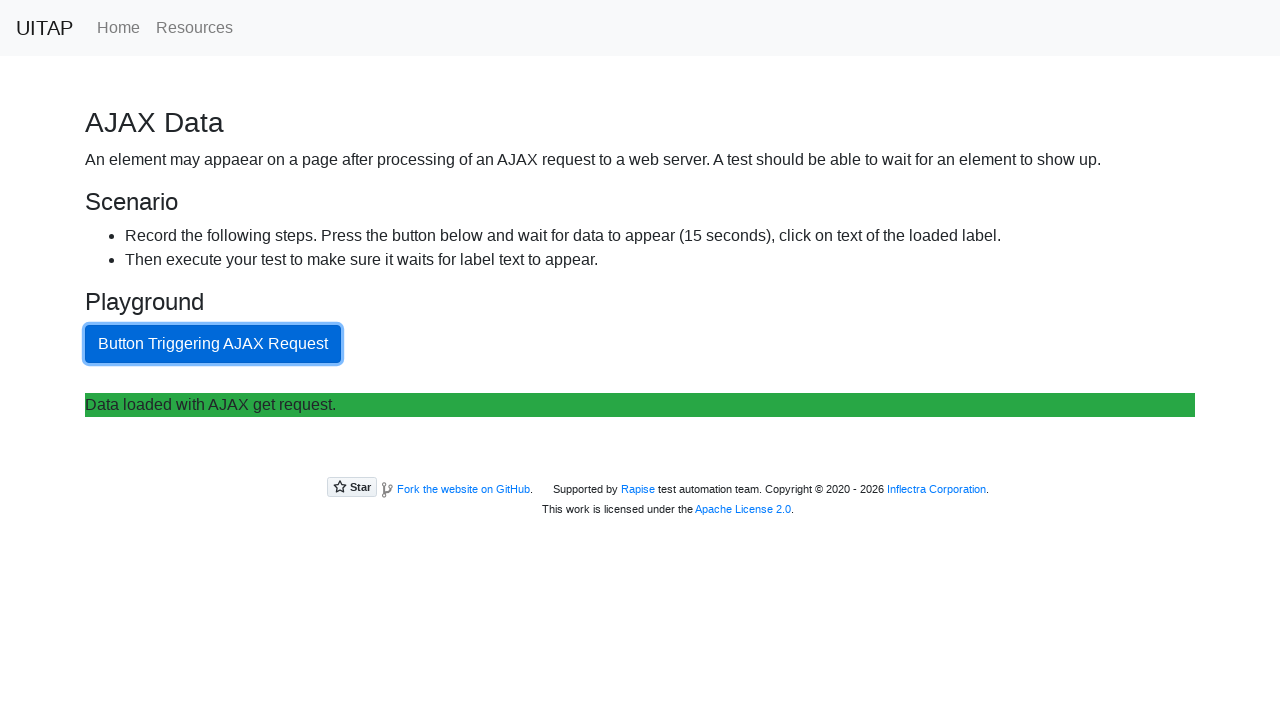